Tests menu handling by hovering over the "SwitchTo" menu to reveal a dropdown, then clicking the "Windows" submenu option.

Starting URL: http://demo.automationtesting.in/Alerts.html

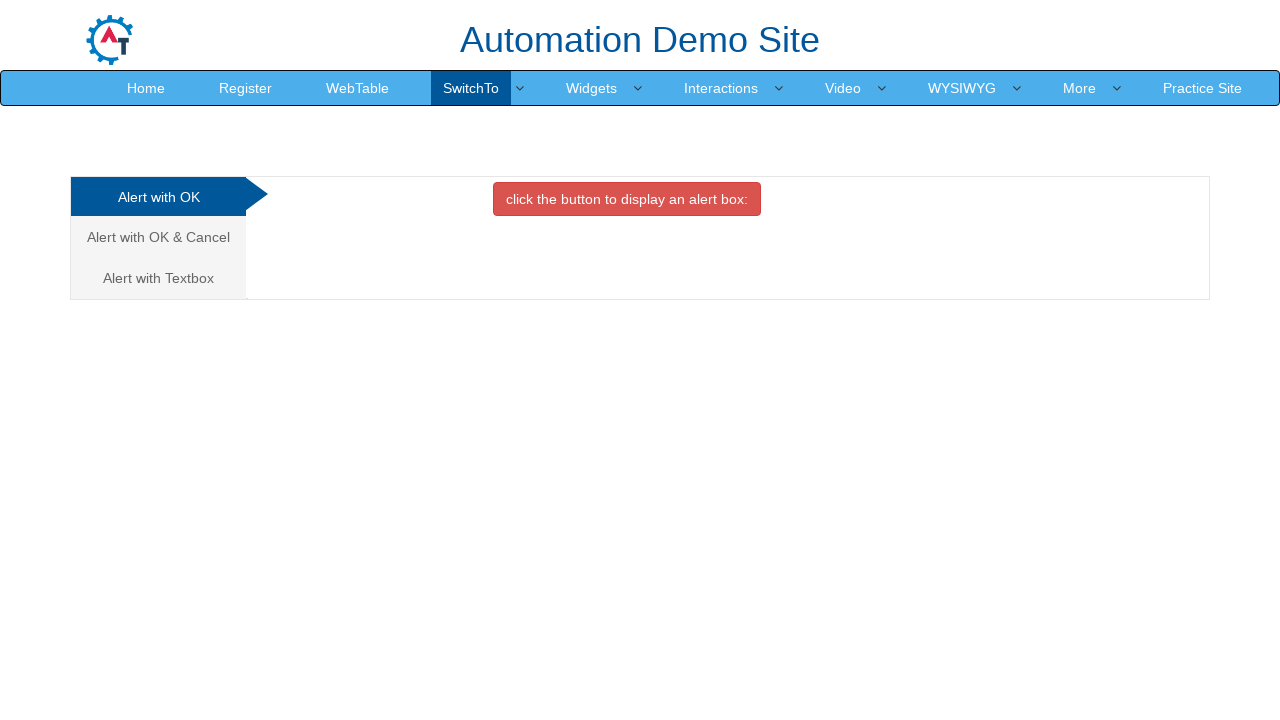

Hovered over 'SwitchTo' menu item to reveal dropdown at (471, 88) on a:text('SwitchTo')
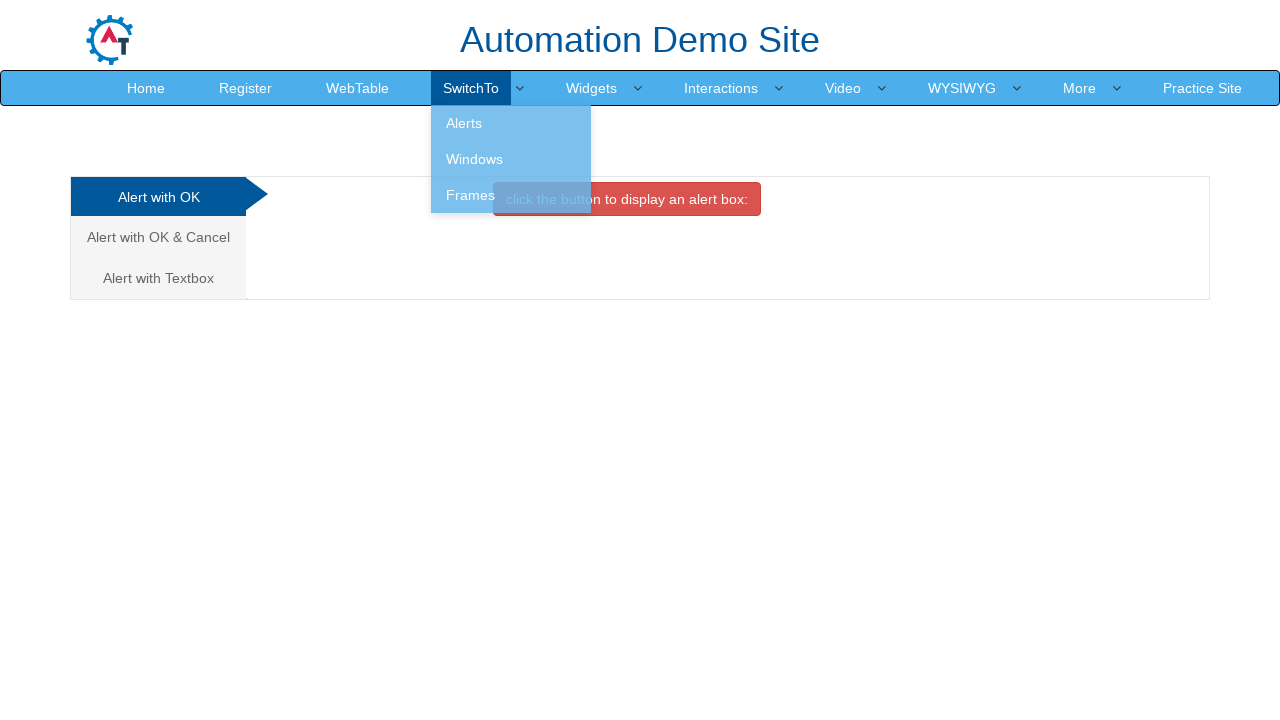

Waited for dropdown menu to appear
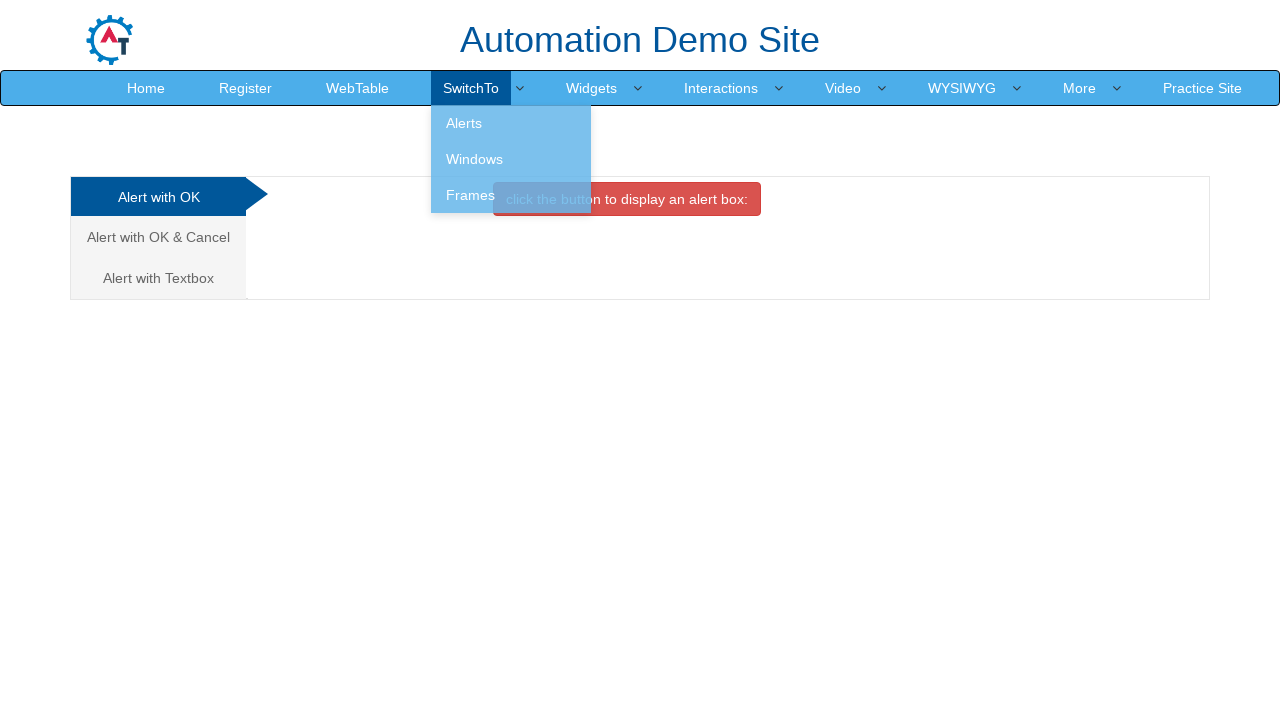

Clicked on 'Windows' submenu option at (511, 159) on a:text('Windows')
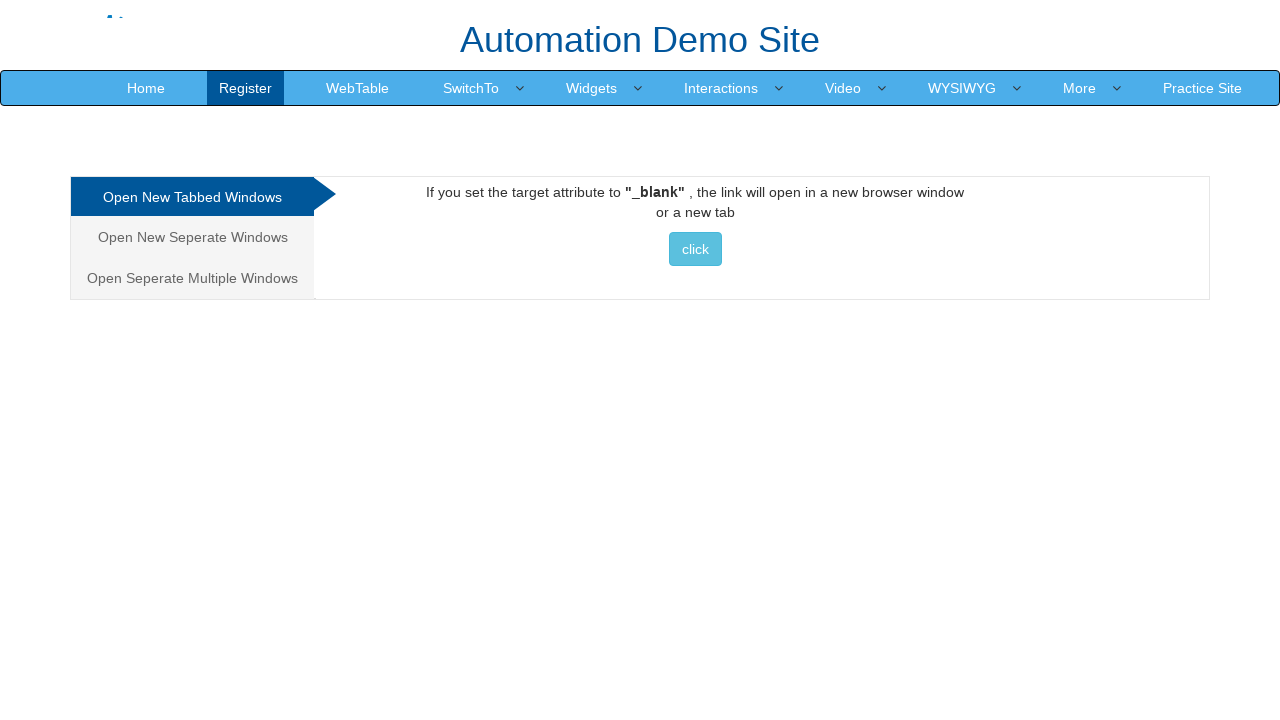

Navigation completed and page loaded
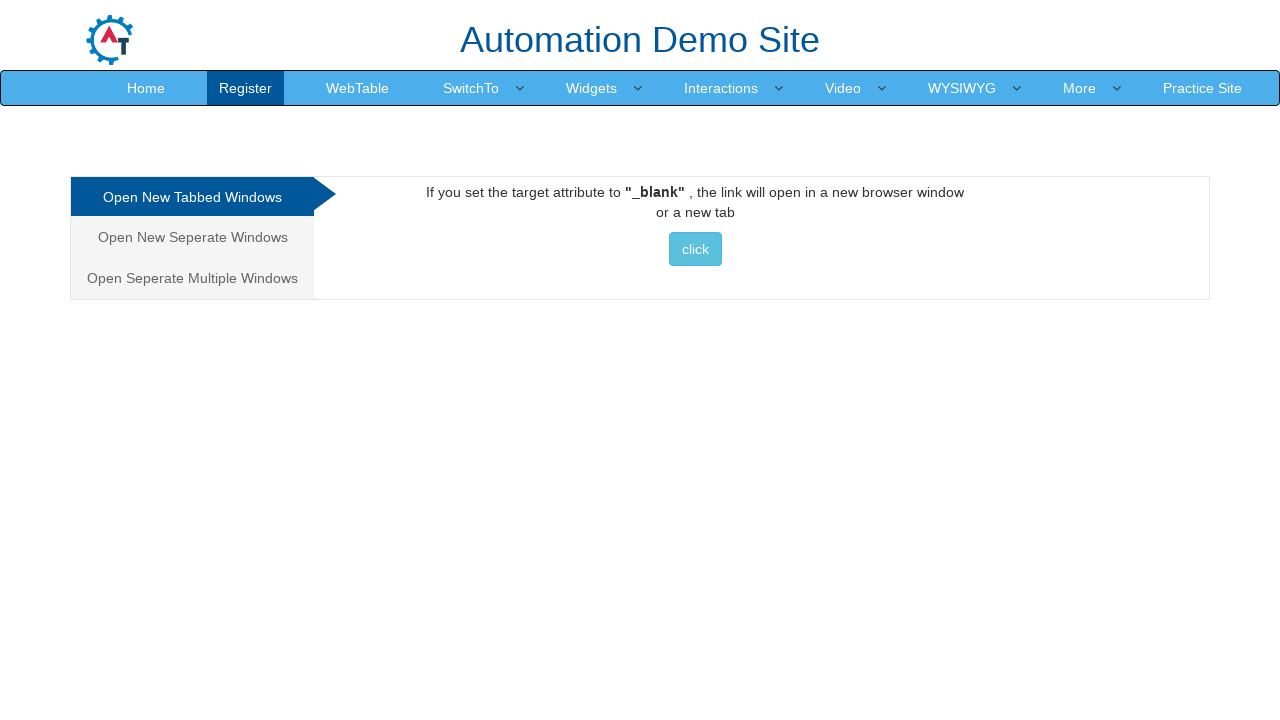

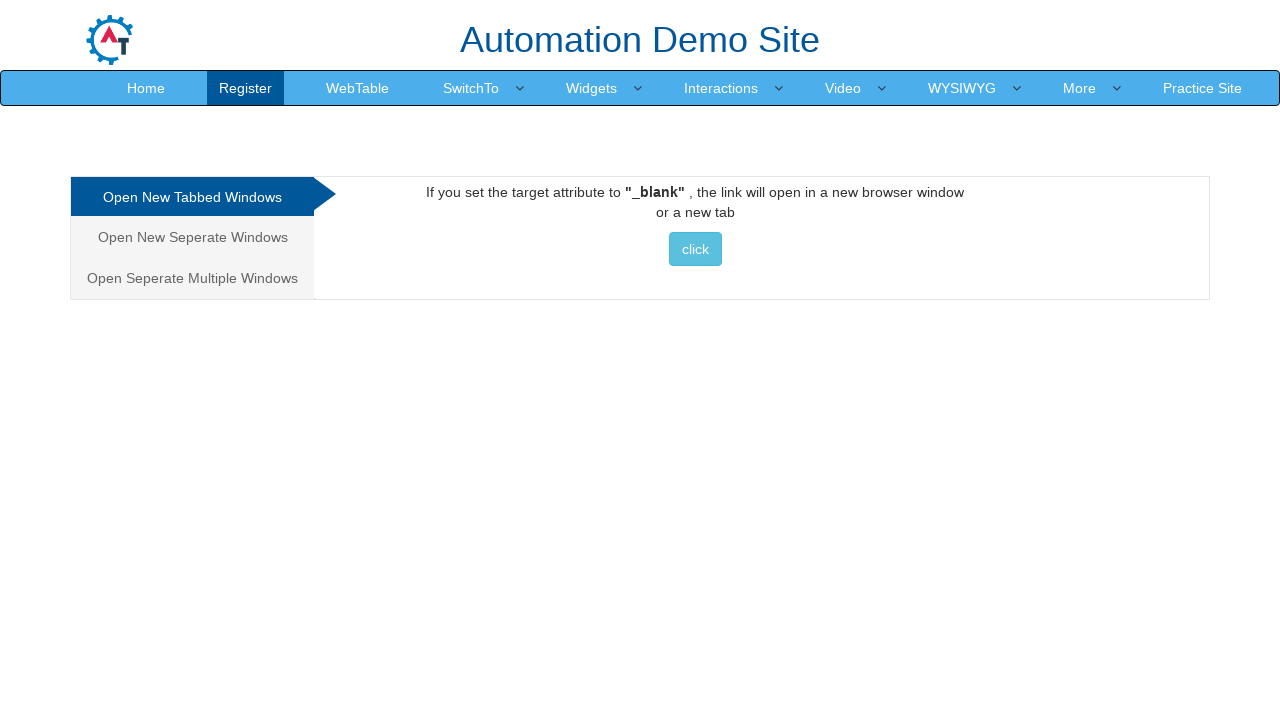